Tests file download functionality by clicking on a download link for a test file on the Herokuapp test site

Starting URL: https://the-internet.herokuapp.com/download

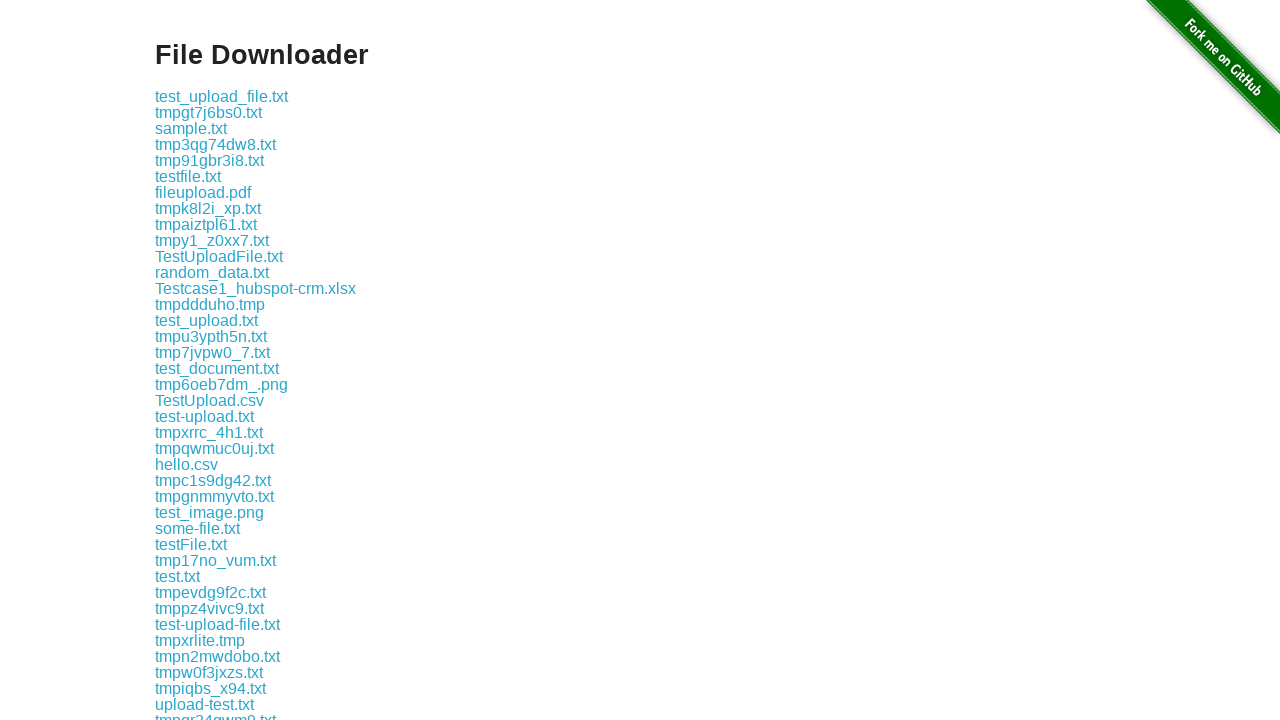

Clicked download link for test.txt file at (178, 576) on a:has-text('test.txt')
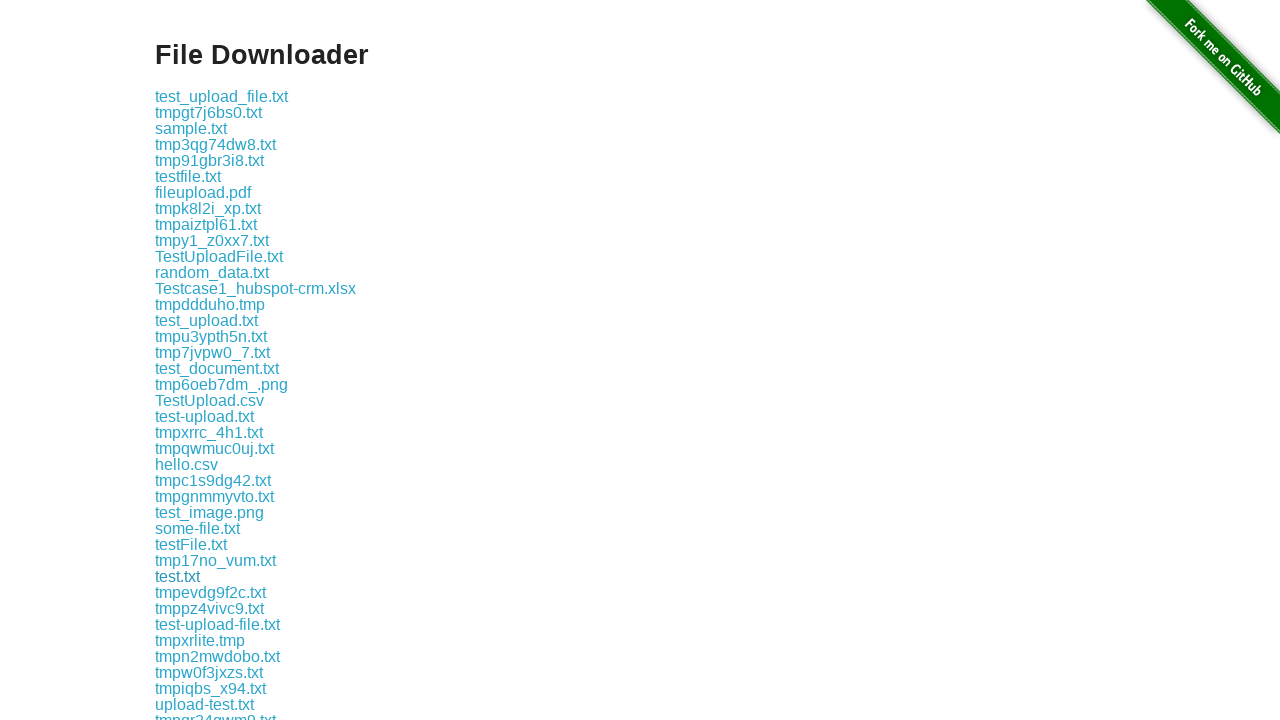

Waited 2 seconds for download to initiate
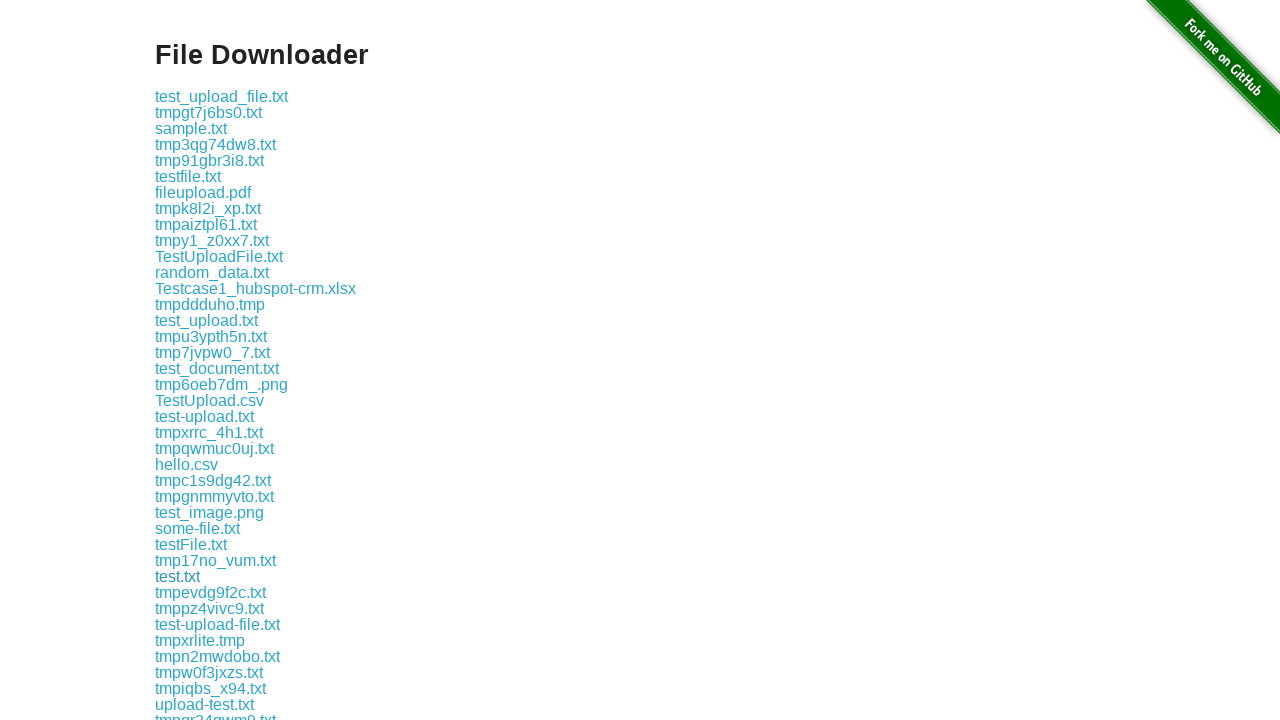

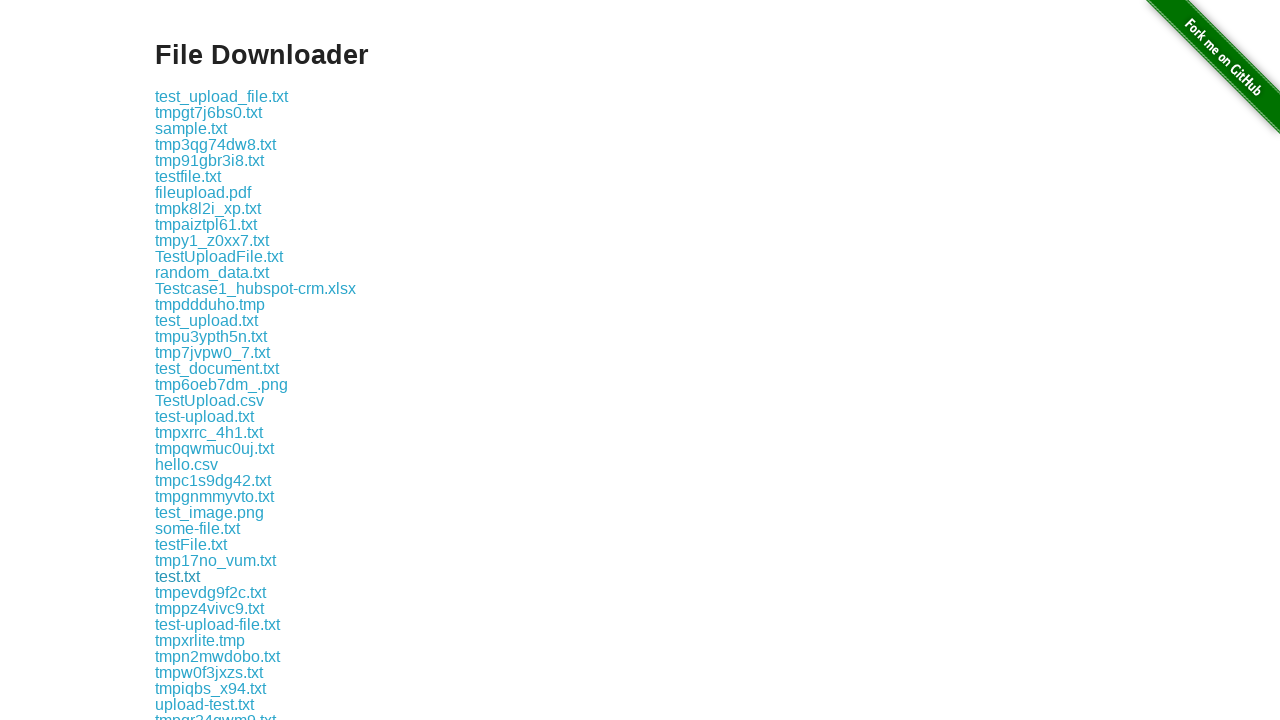